Tests window/tab switching functionality by clicking a link that opens a new window and verifying the switch between windows

Starting URL: https://the-internet.herokuapp.com/windows

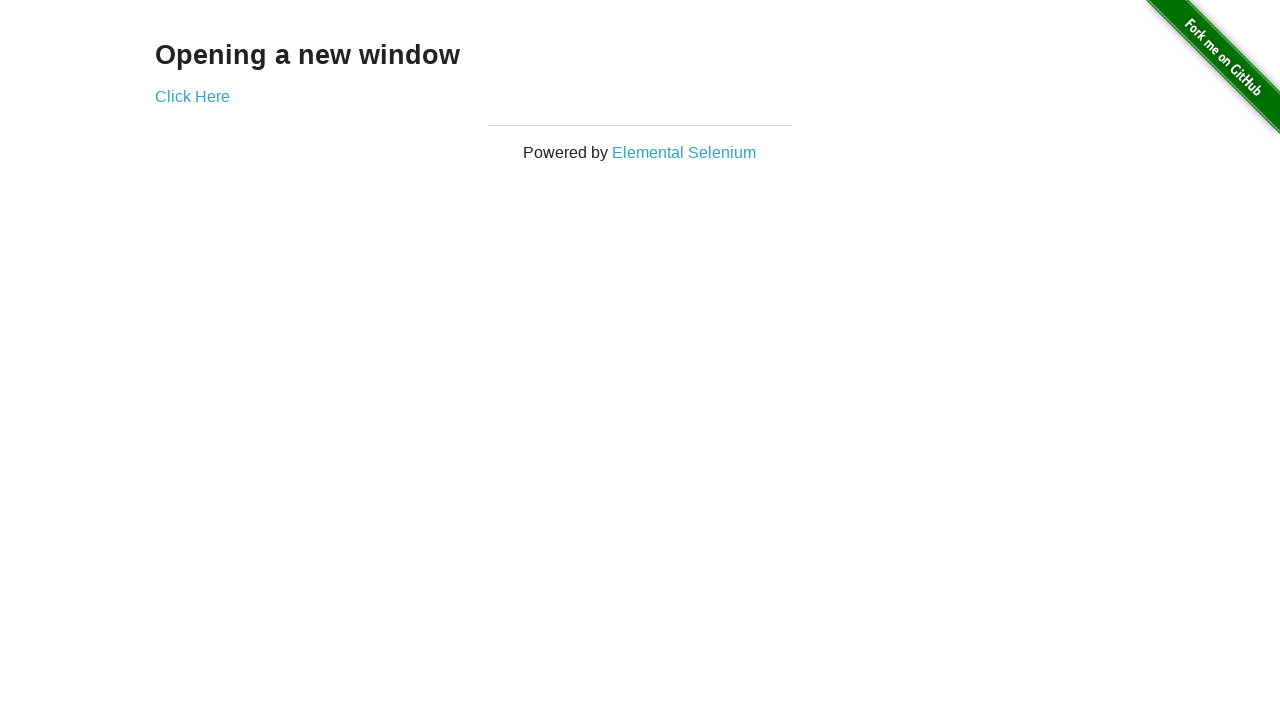

Clicked 'Click Here' link to open new window at (192, 96) on text=Click Here
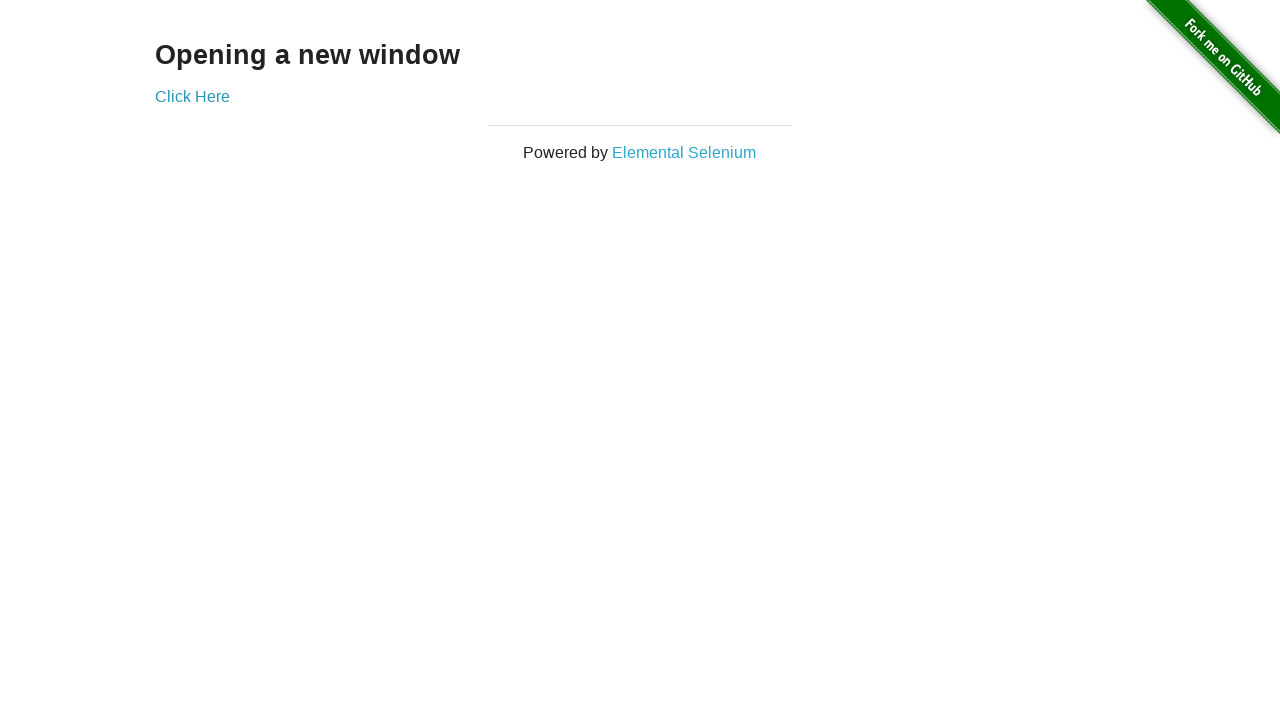

New window/tab opened and captured
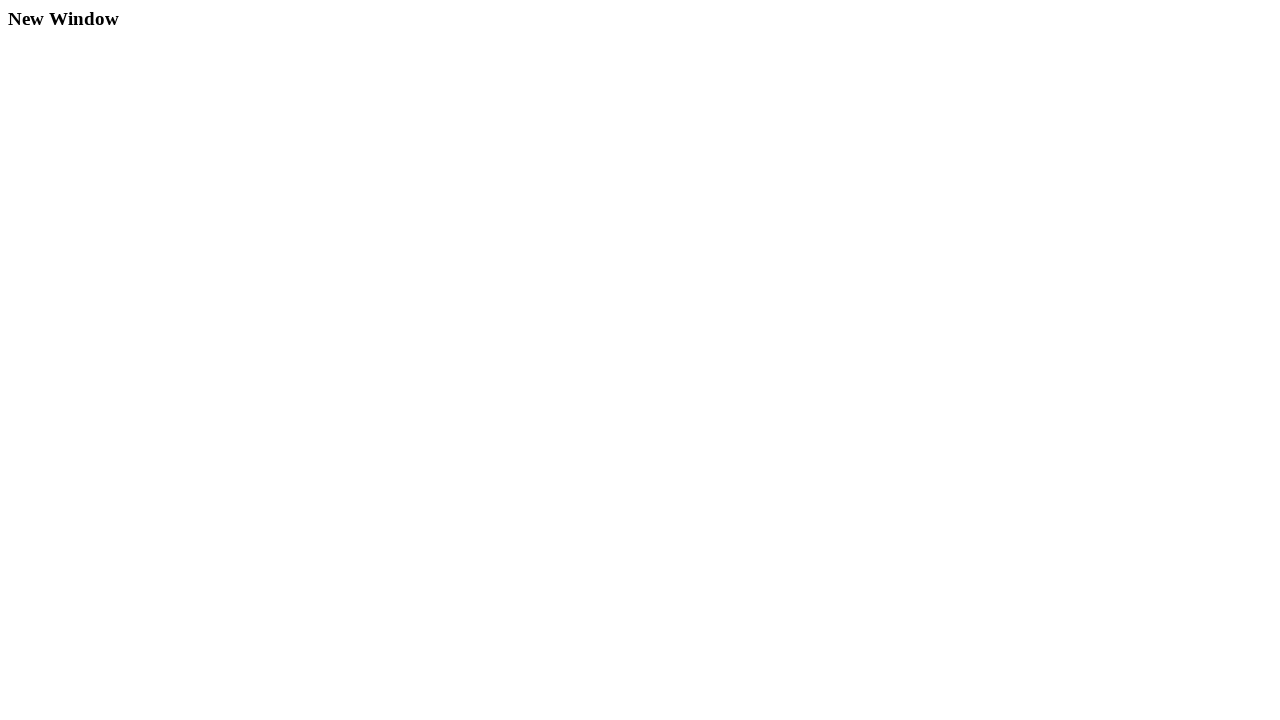

Verified new window title is 'New Window'
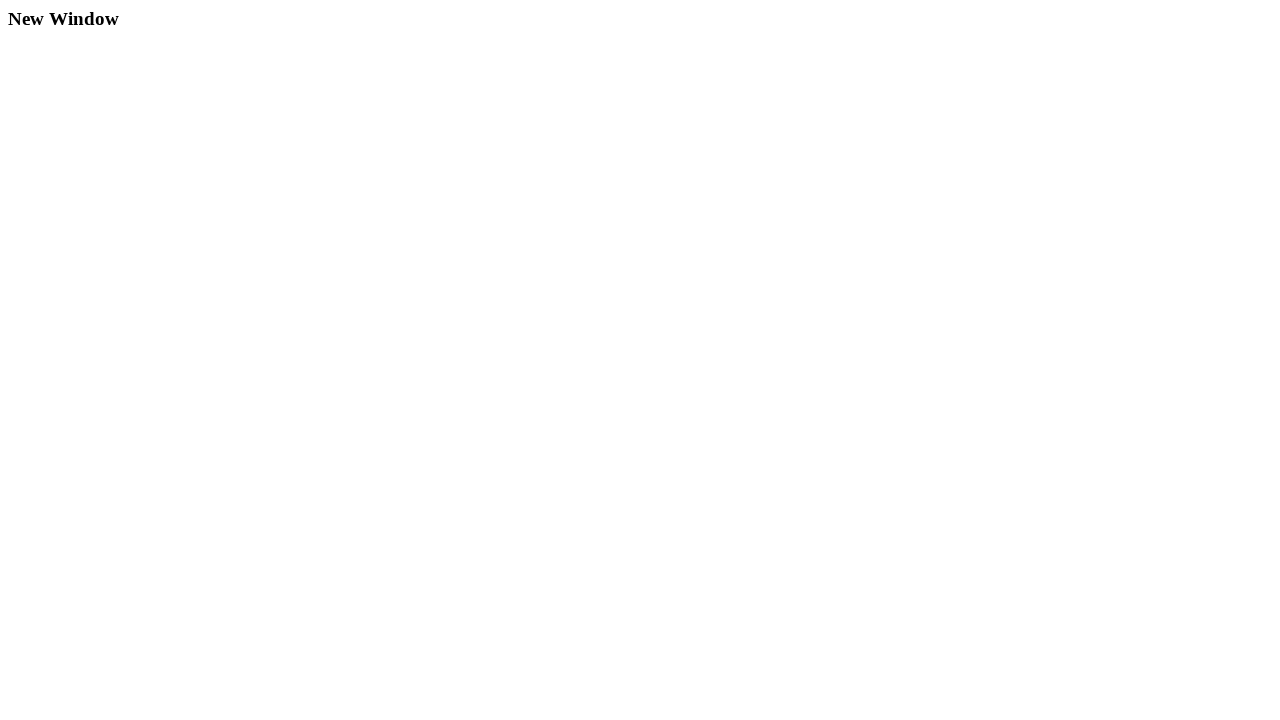

Closed the new window/tab
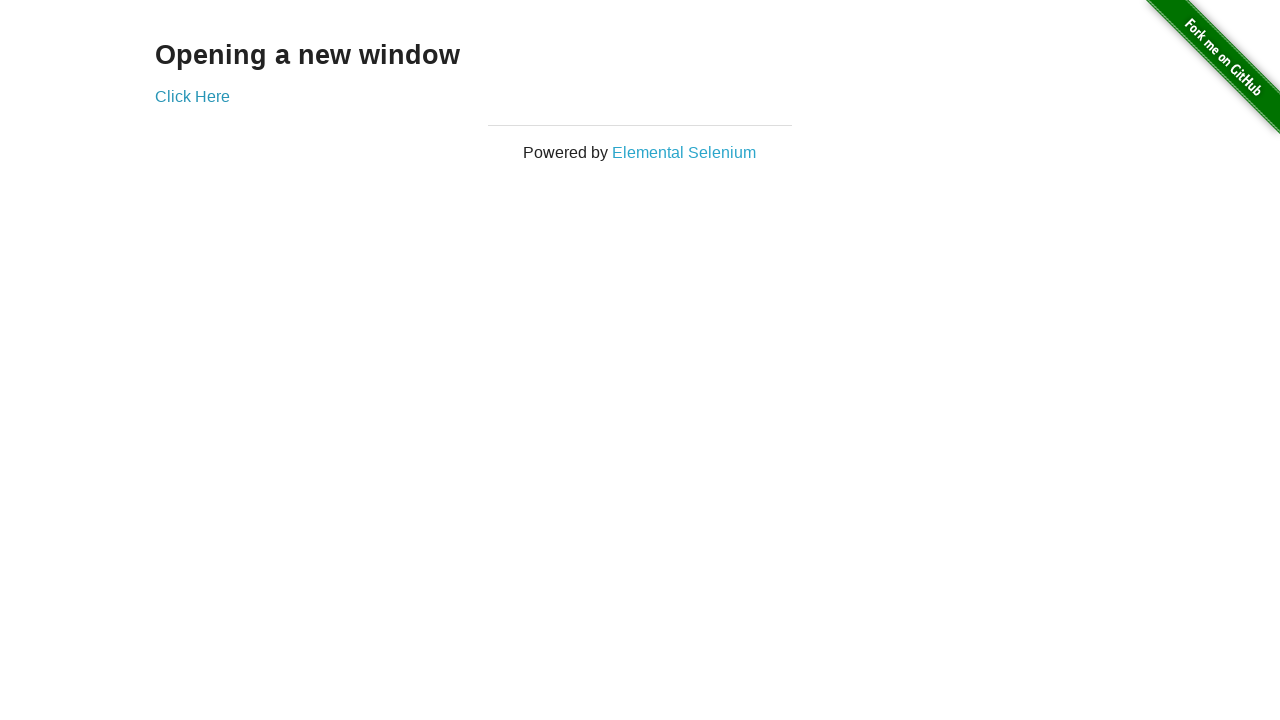

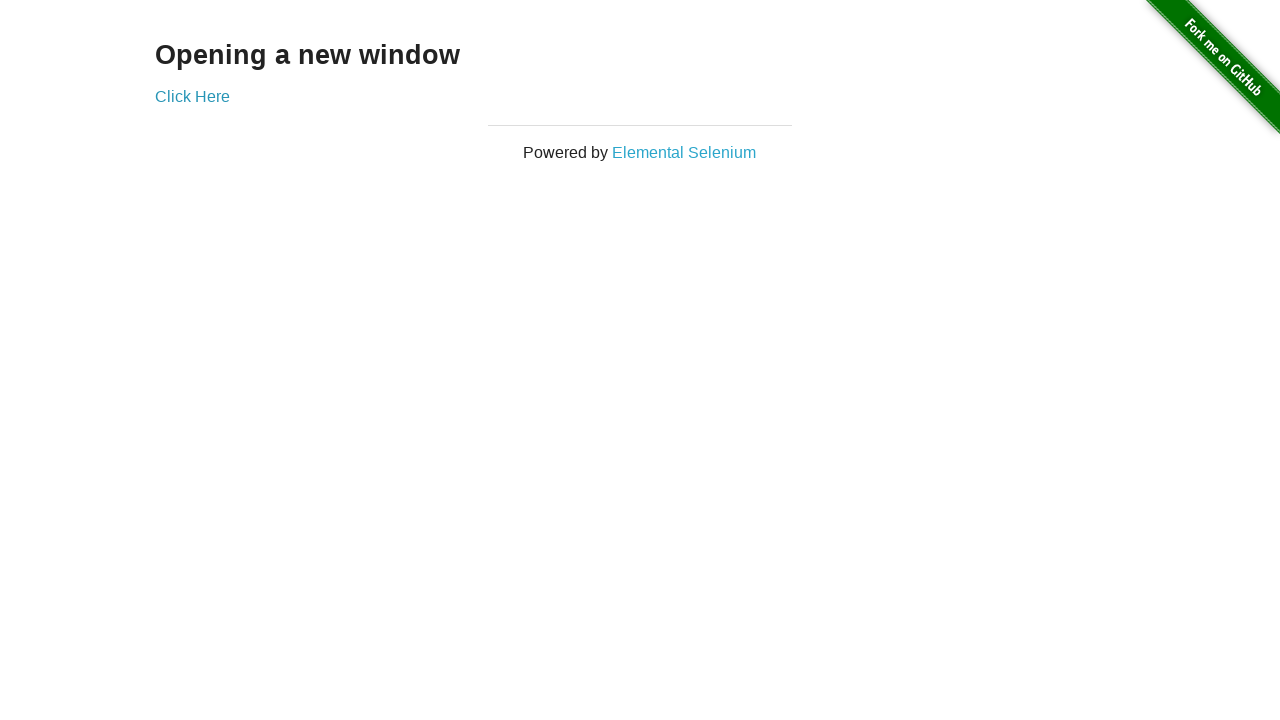